Tests navigation through a multi-level menu by clicking the menu icon, hovering over Resources, and then clicking on GUI automation link

Starting URL: http://qxf2.com/selenium-tutorial-main

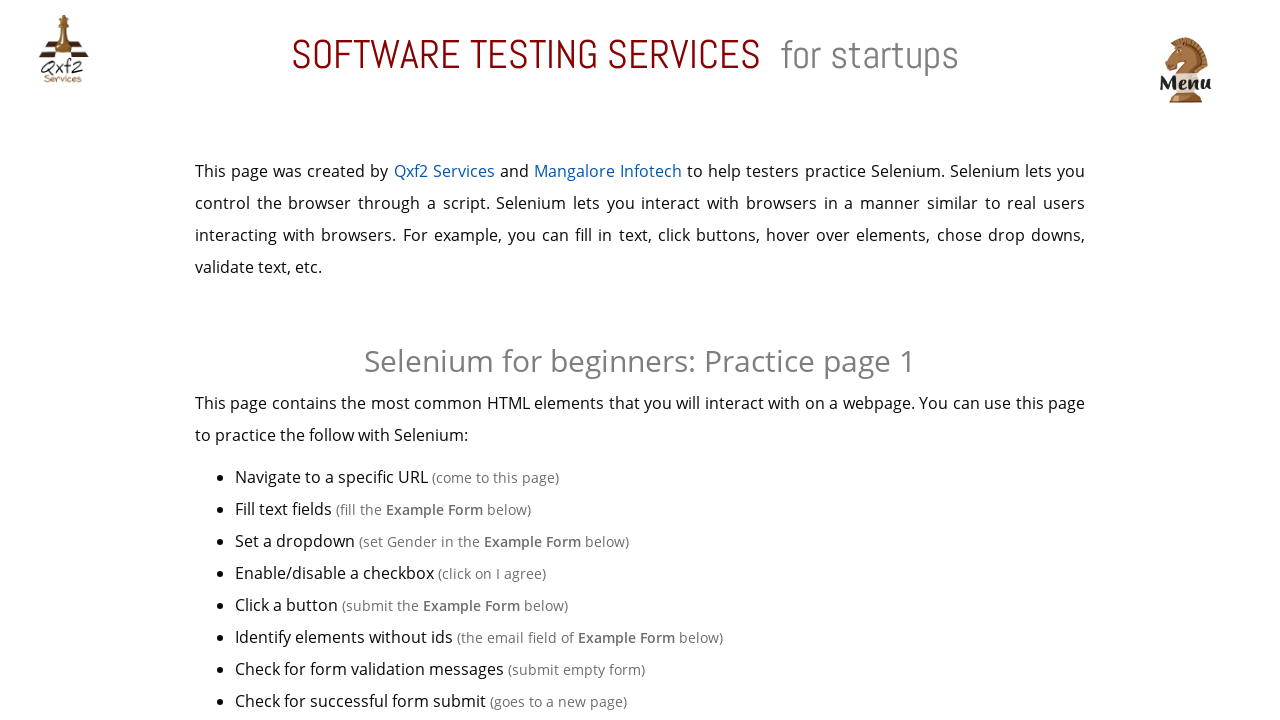

Navigated to http://qxf2.com/selenium-tutorial-main
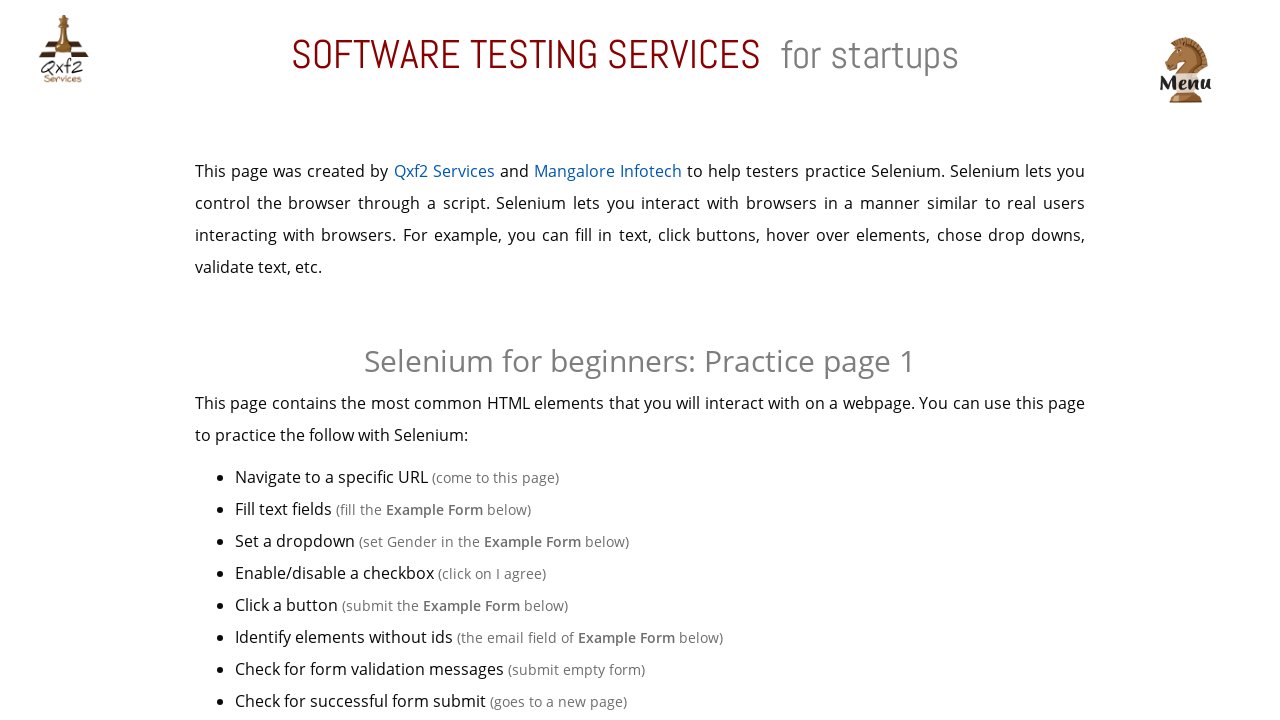

Clicked menu icon to open navigation at (1185, 70) on xpath=//img[@src='./assets/img/menu.png']
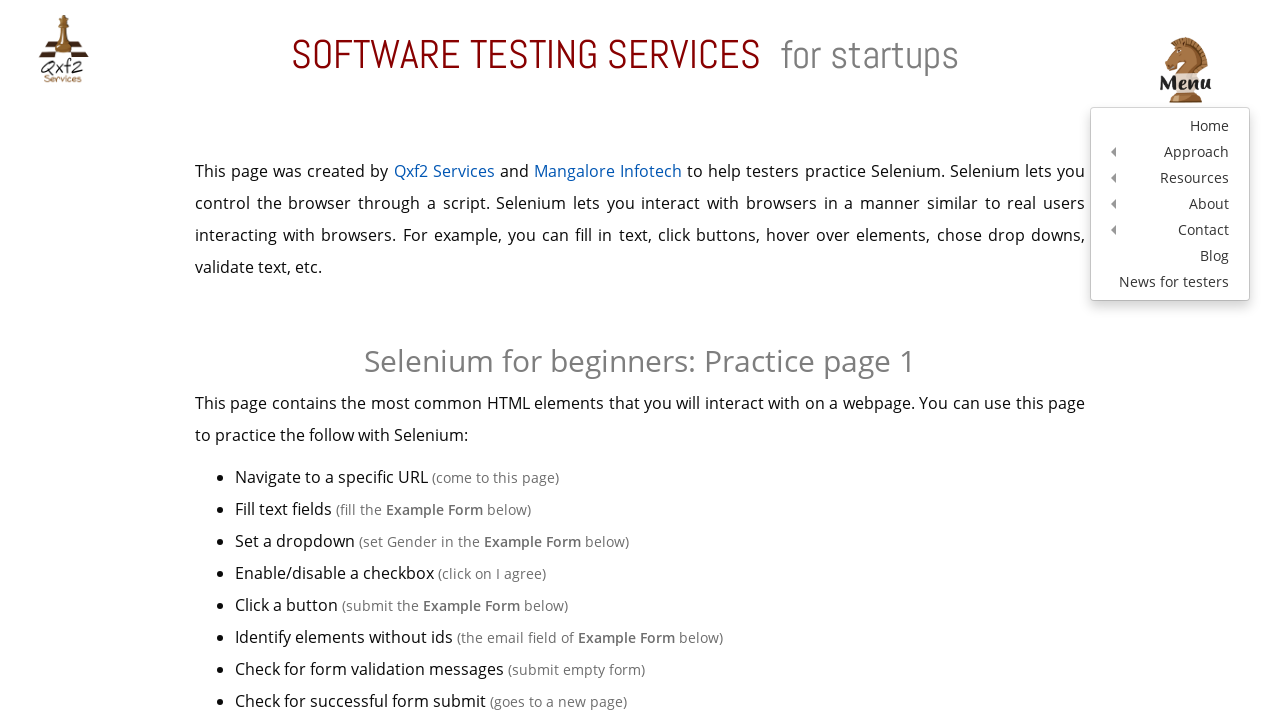

Hovered over Resources menu item to reveal submenu at (1170, 178) on xpath=//a[text()='Resources']
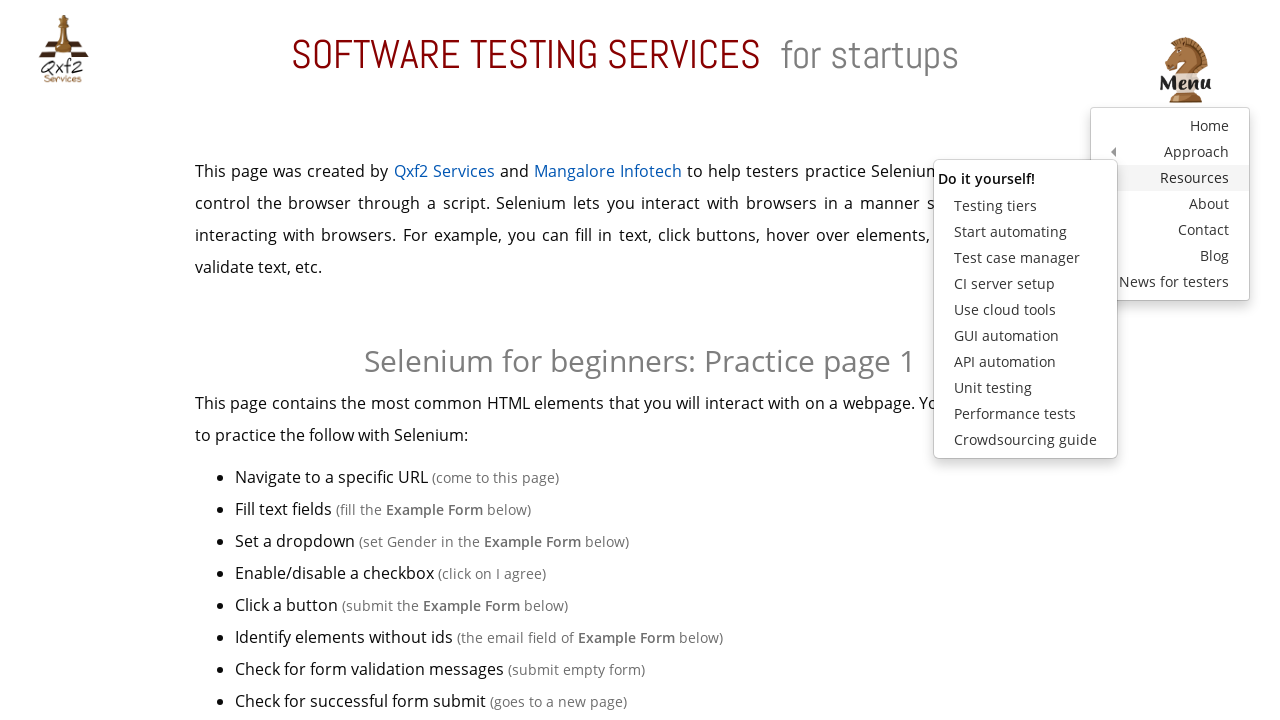

Clicked on GUI automation link in submenu at (1025, 336) on xpath=//a[text()='GUI automation']
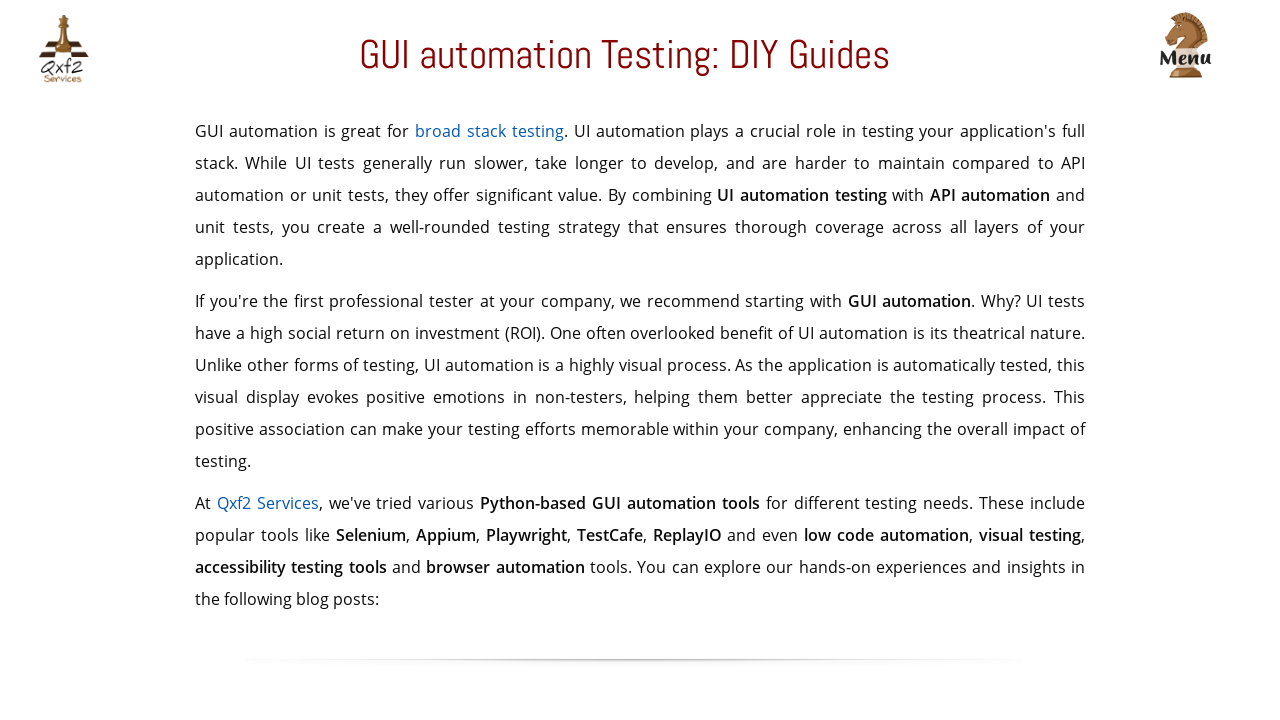

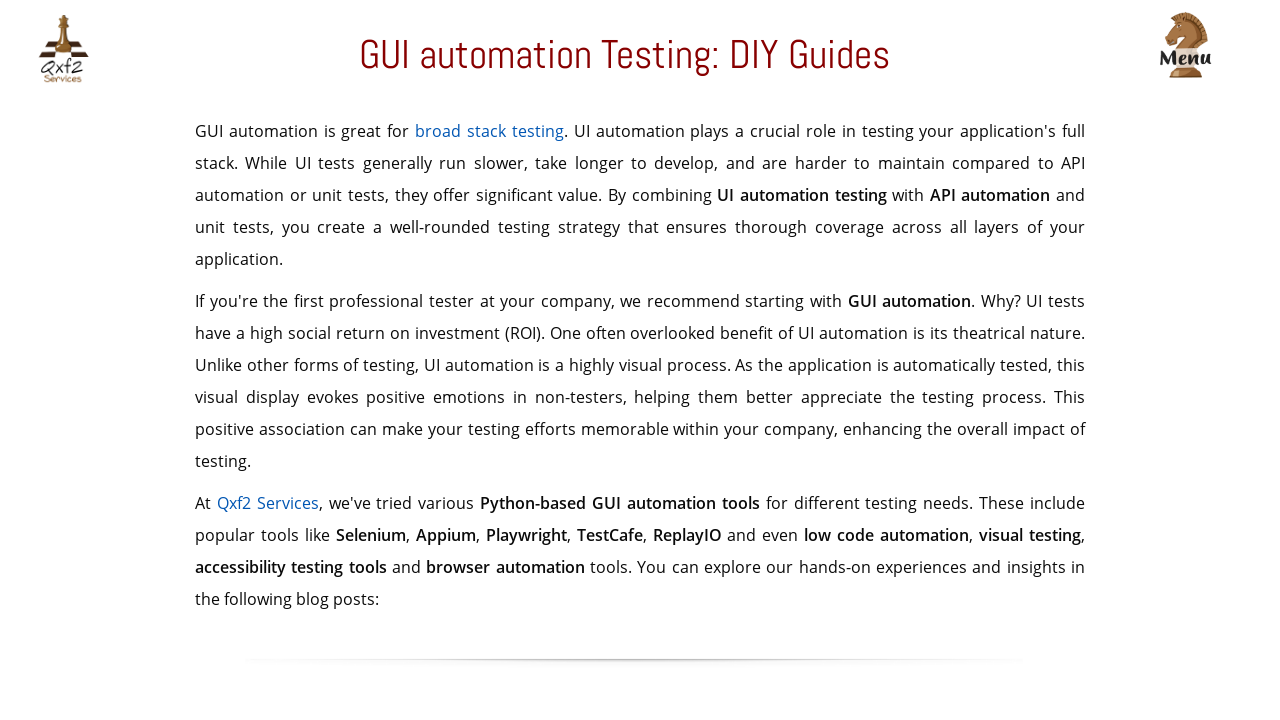